Navigates to the community page and verifies the URL matches the expected community page URL

Starting URL: https://soft.reelly.io/community

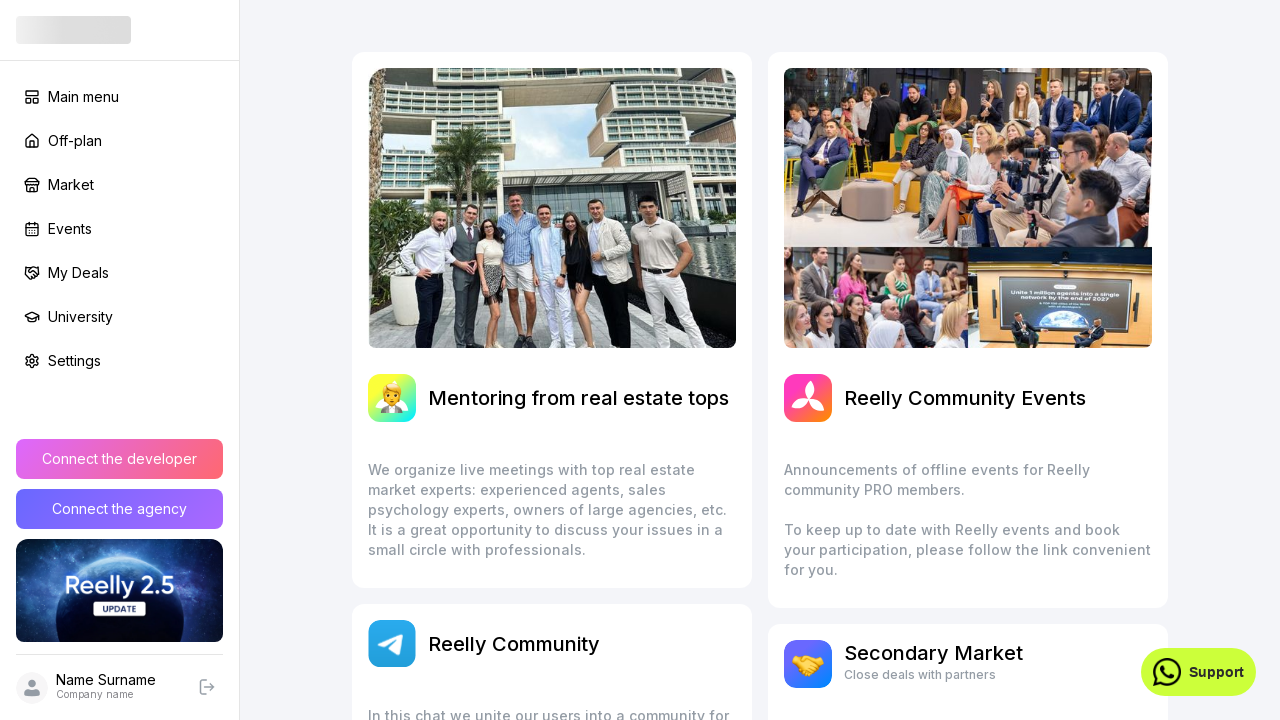

Verified that the URL matches the expected community page URL: https://soft.reelly.io/community
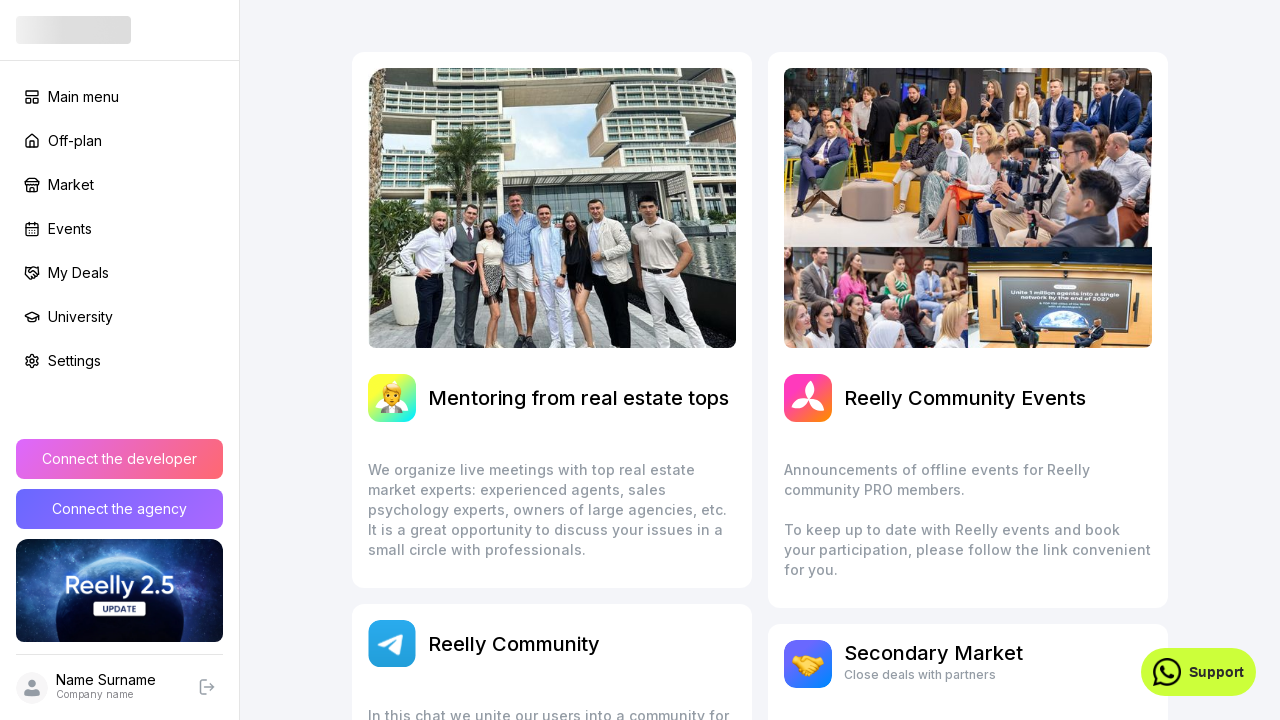

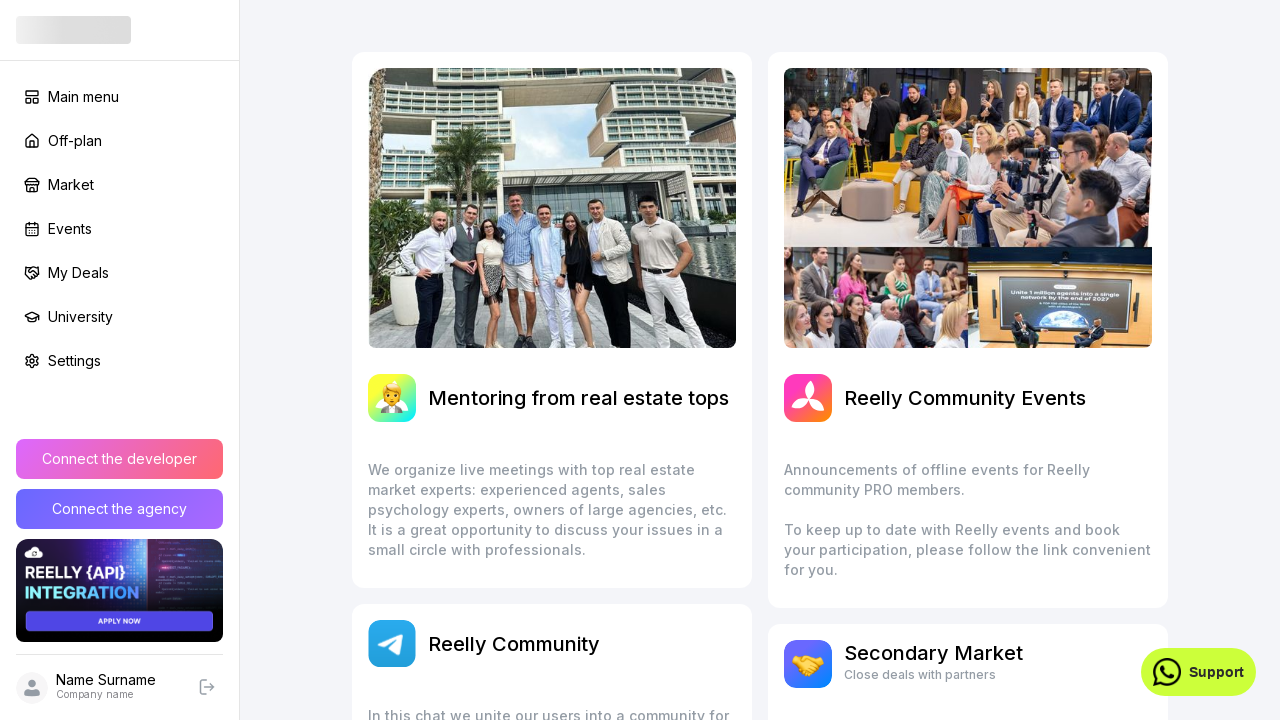